Tests drag and drop functionality by dragging an element onto a drop target and verifying the drop was successful by checking the text changes to "Dropped!"

Starting URL: https://demoqa.com/droppable

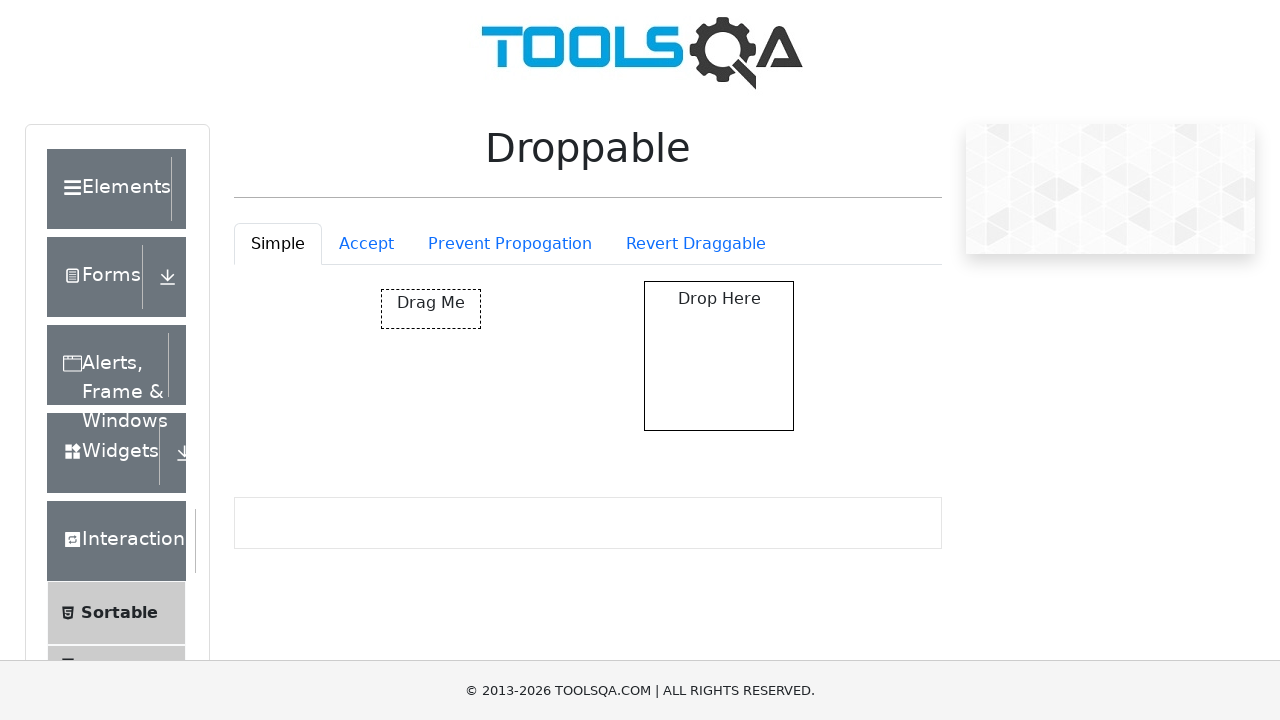

Navigated to droppable test page
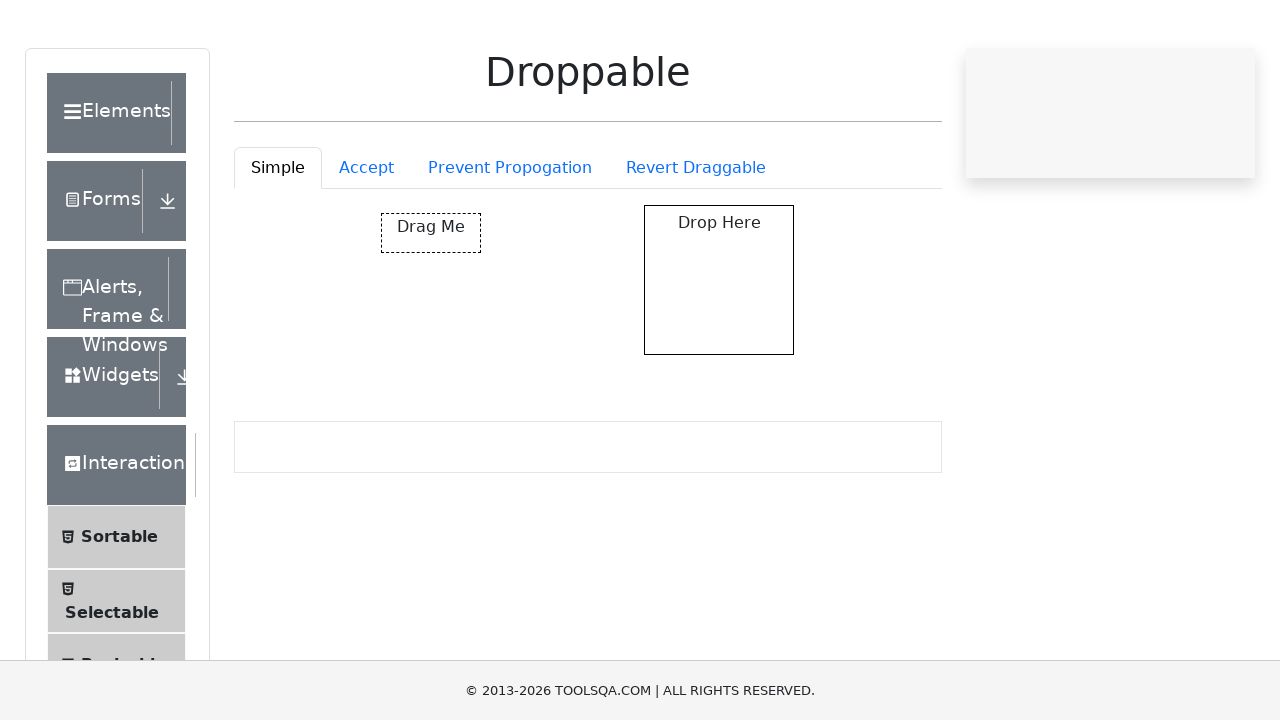

Located draggable element
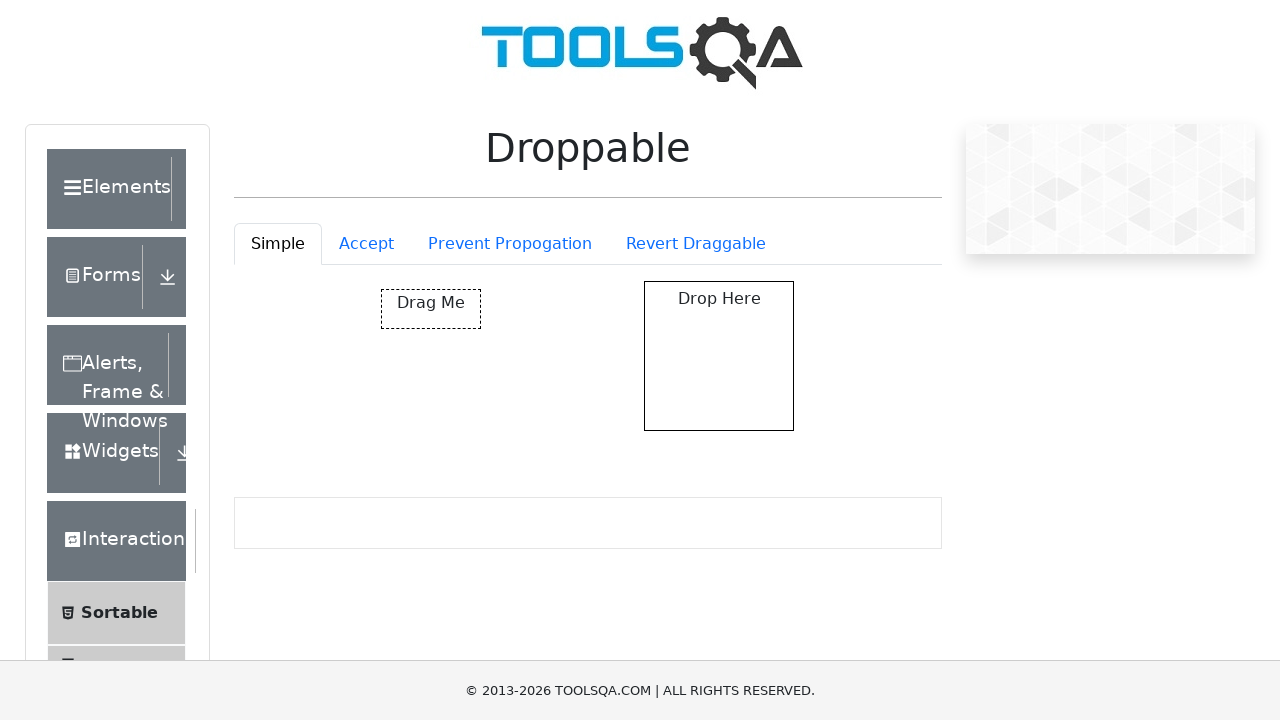

Located drop target element
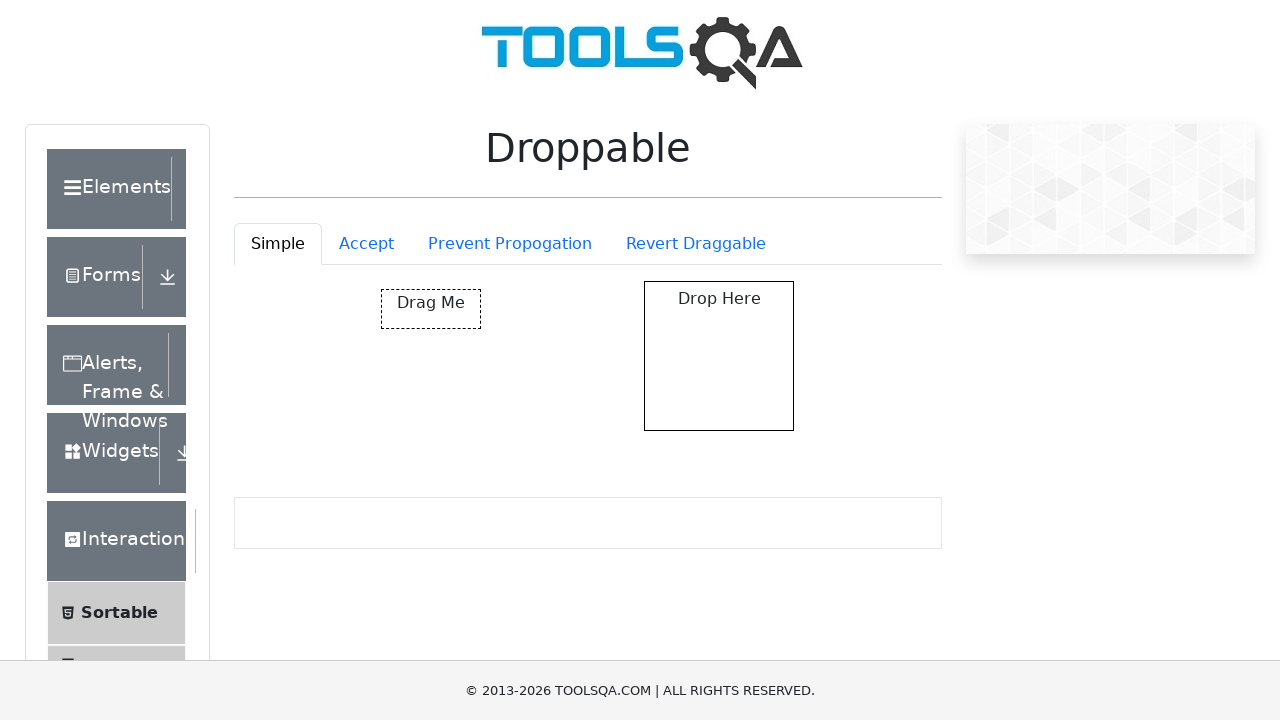

Dragged element onto drop target at (719, 356)
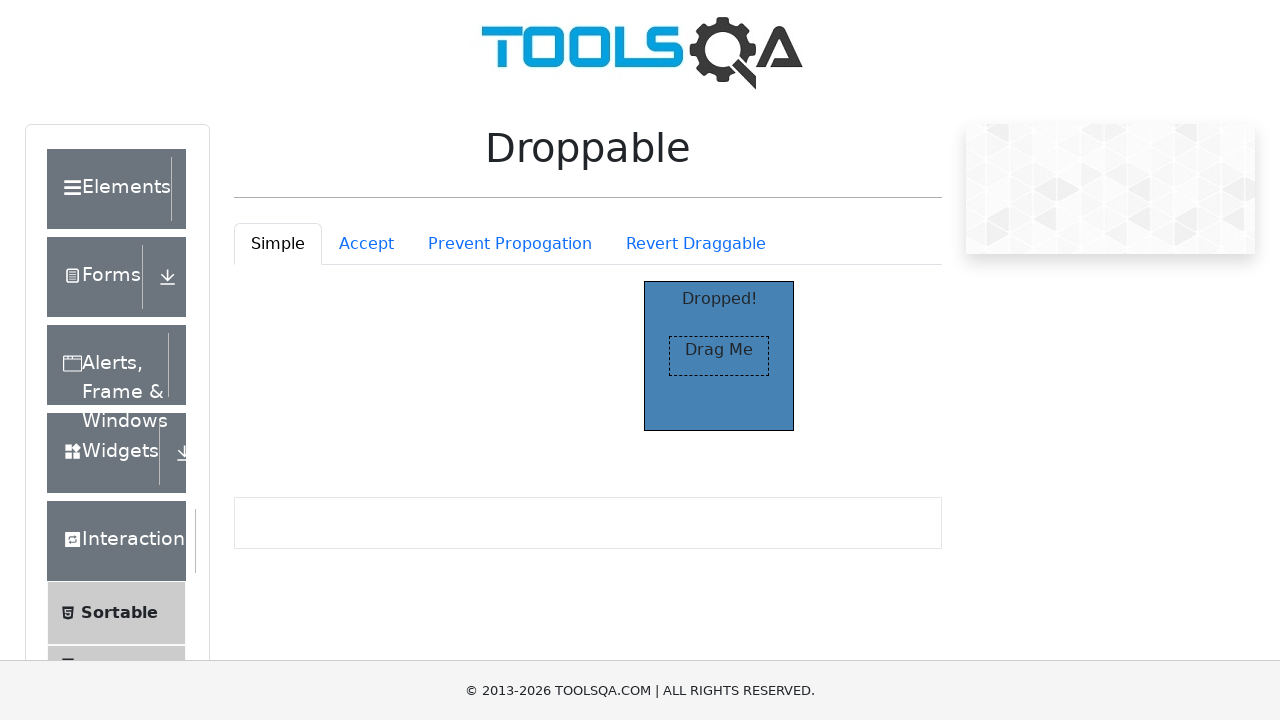

Verified drop was successful - text changed to 'Dropped!'
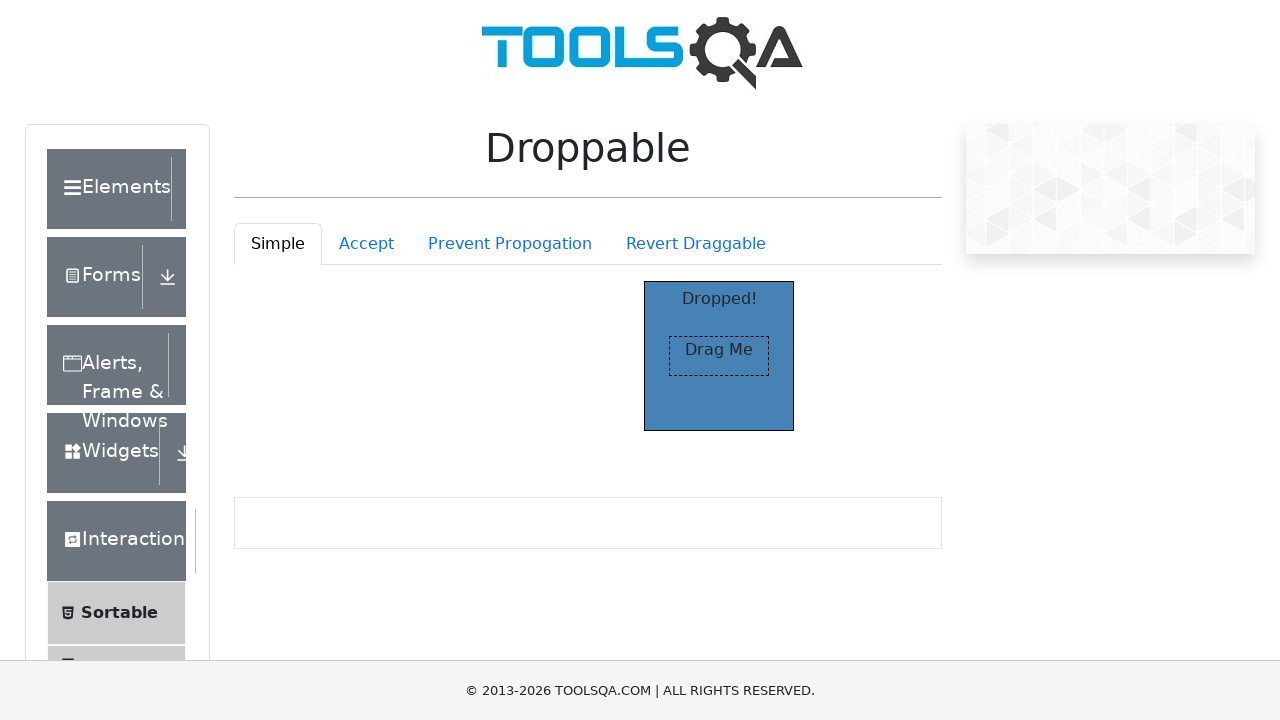

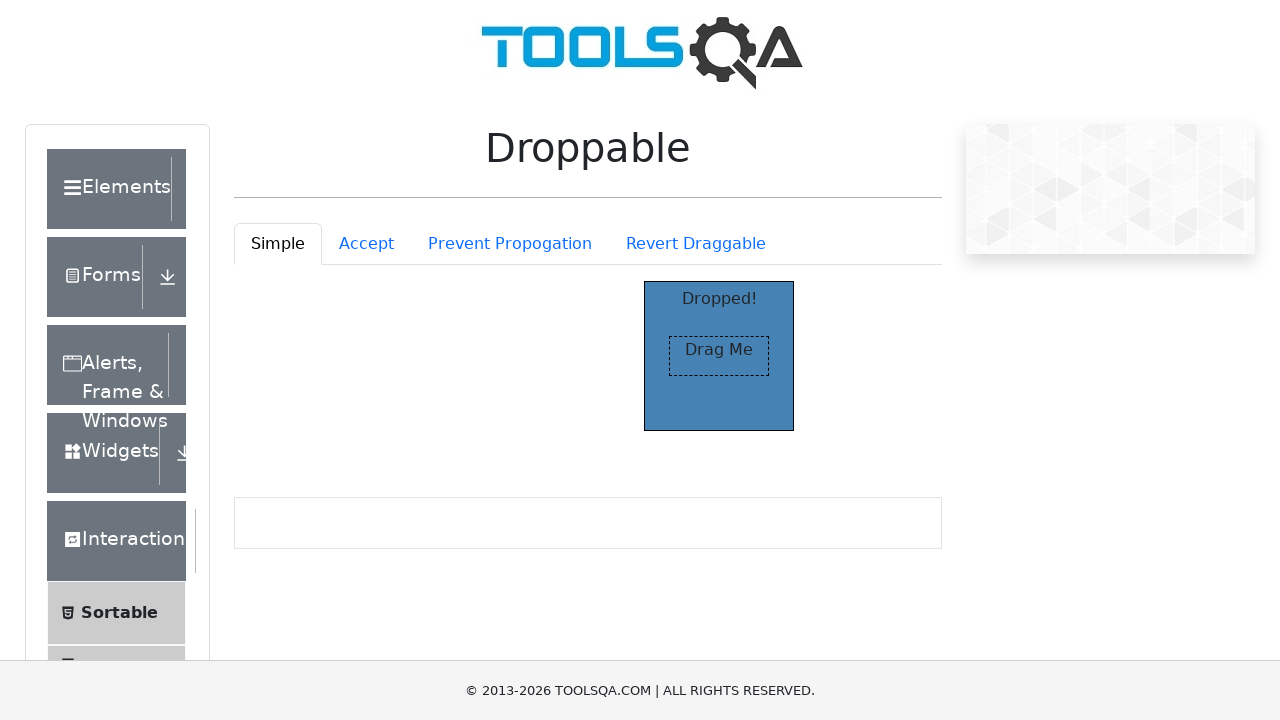